Automates a search for wild chickpea SNP data by selecting wild crop type, radio button, dropdowns, entering a gene ID, and submitting the form

Starting URL: https://cegresources.icrisat.org/cicerseq/?page_id=3605

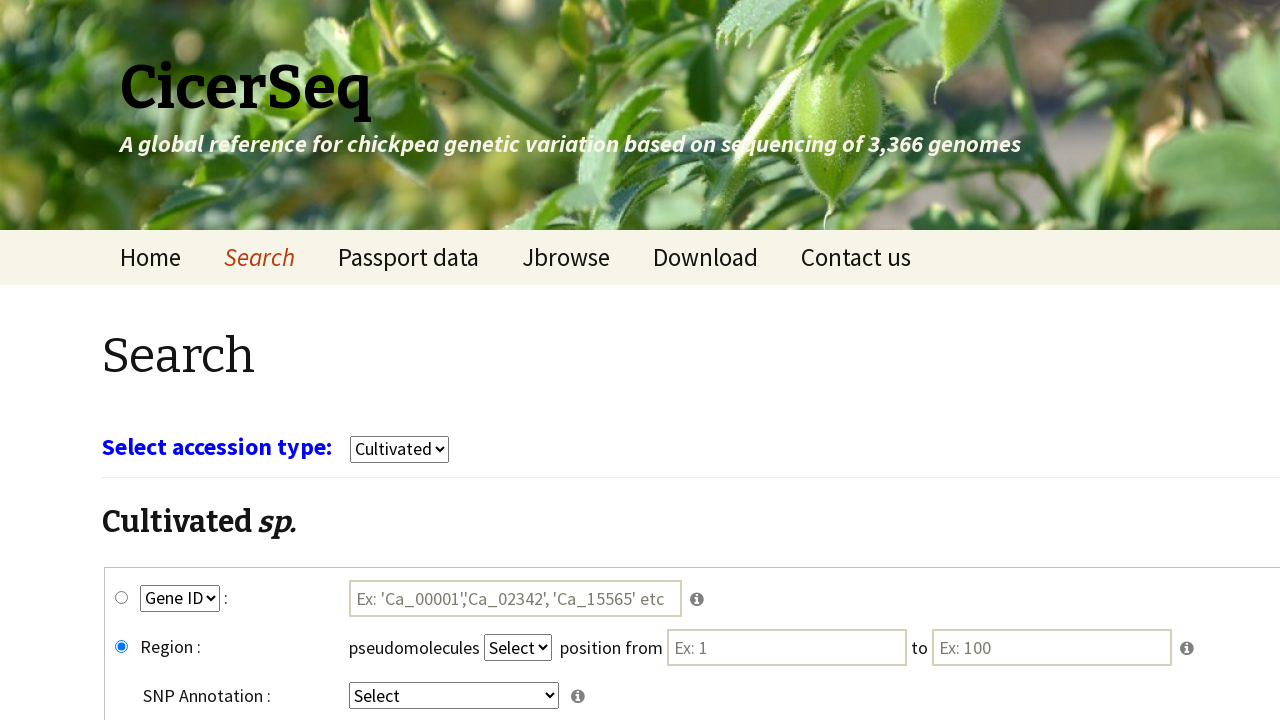

Waited for page to load
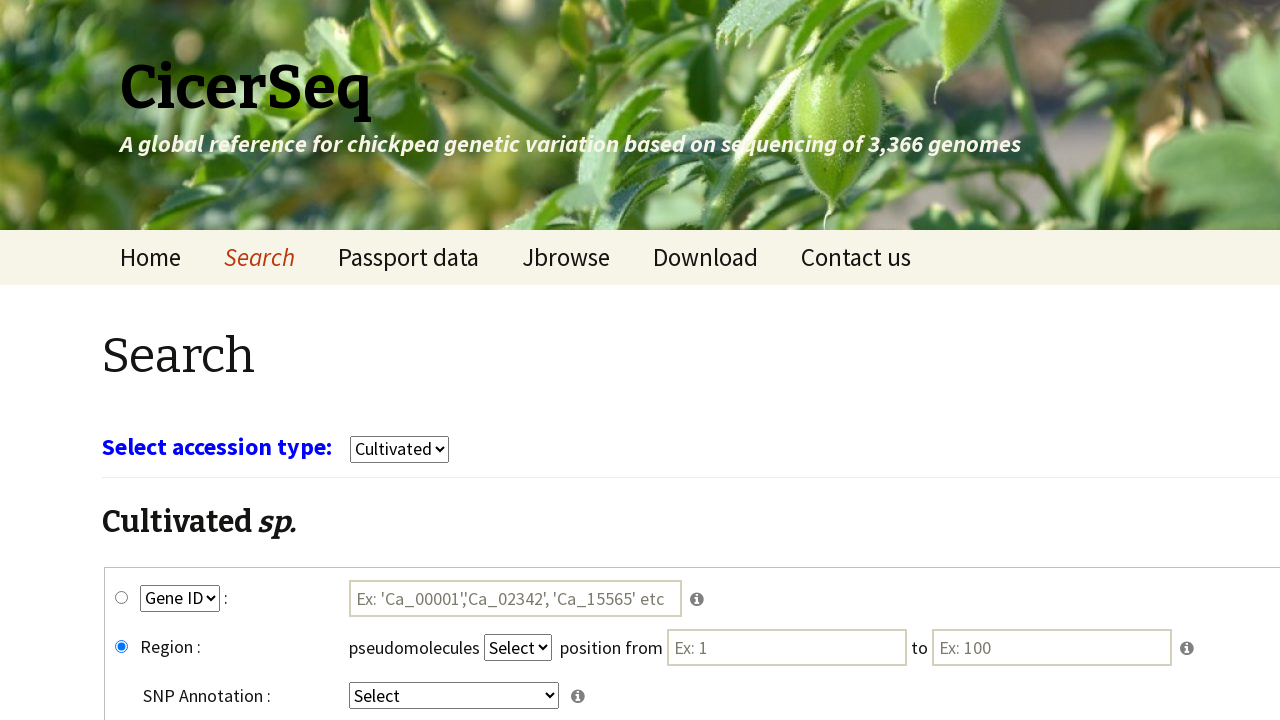

Selected 'wild' crop type from dropdown on select[name='select_crop']
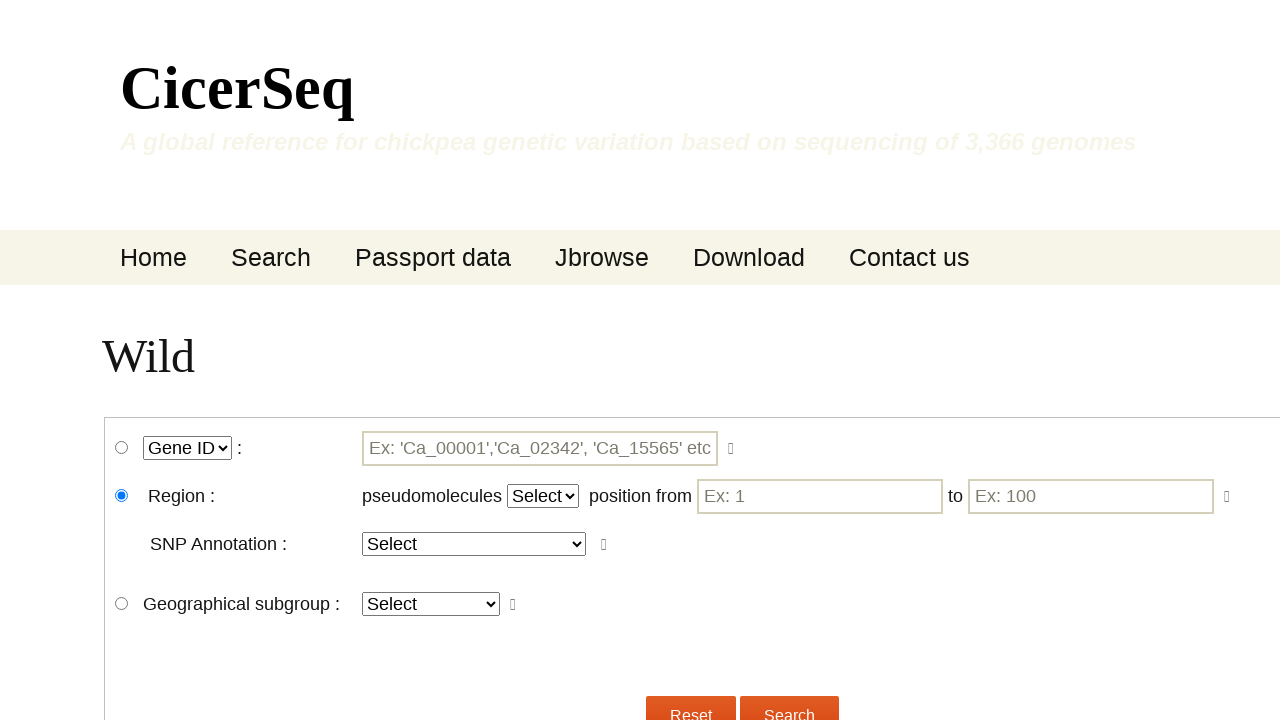

Clicked wgene_snp radio button at (122, 448) on #wgene_snp
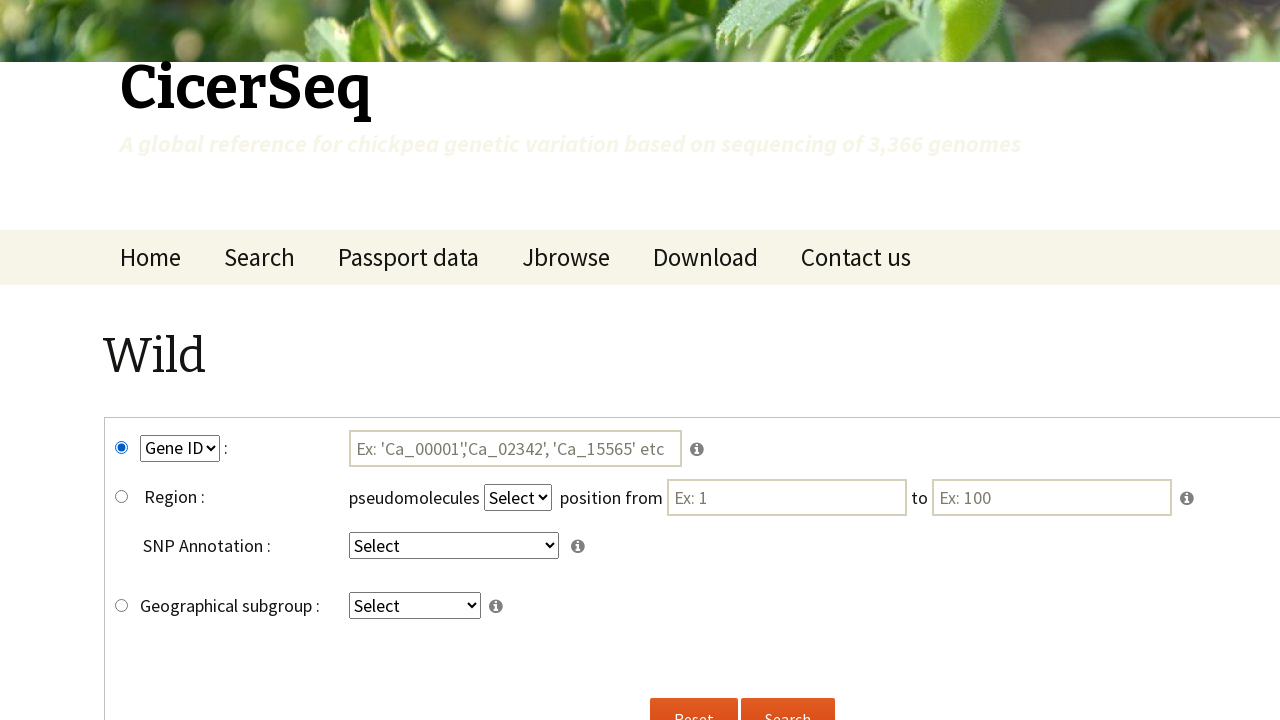

Selected 'GeneID' from key2 dropdown on select[name='key2']
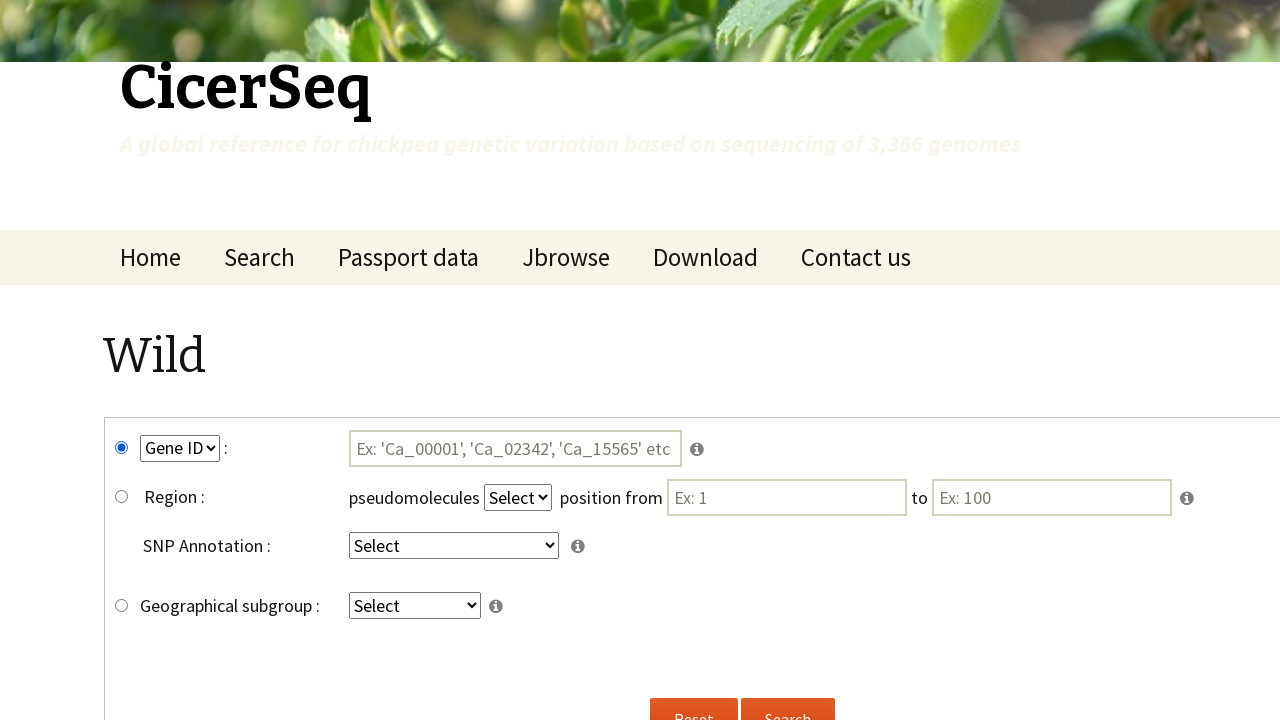

Selected 'intergenic' from key4 dropdown on select[name='key4']
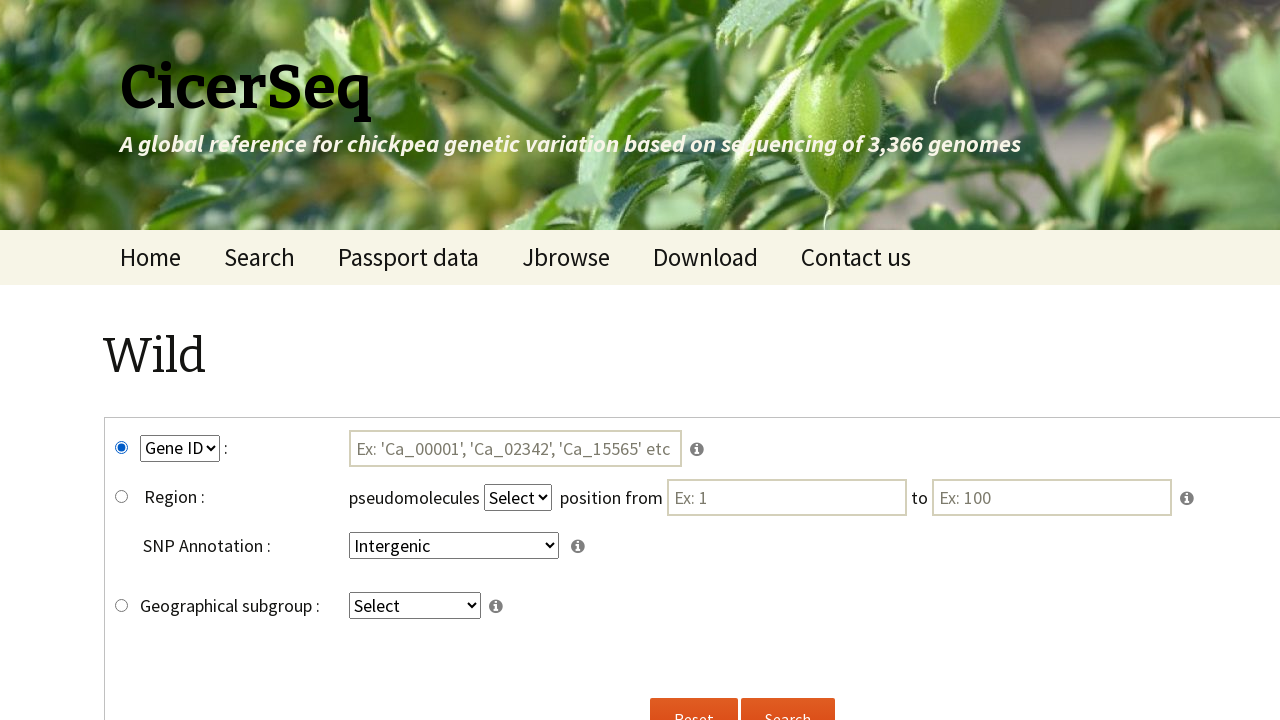

Entered gene ID 'Ca_00004' in search field on #tmp3
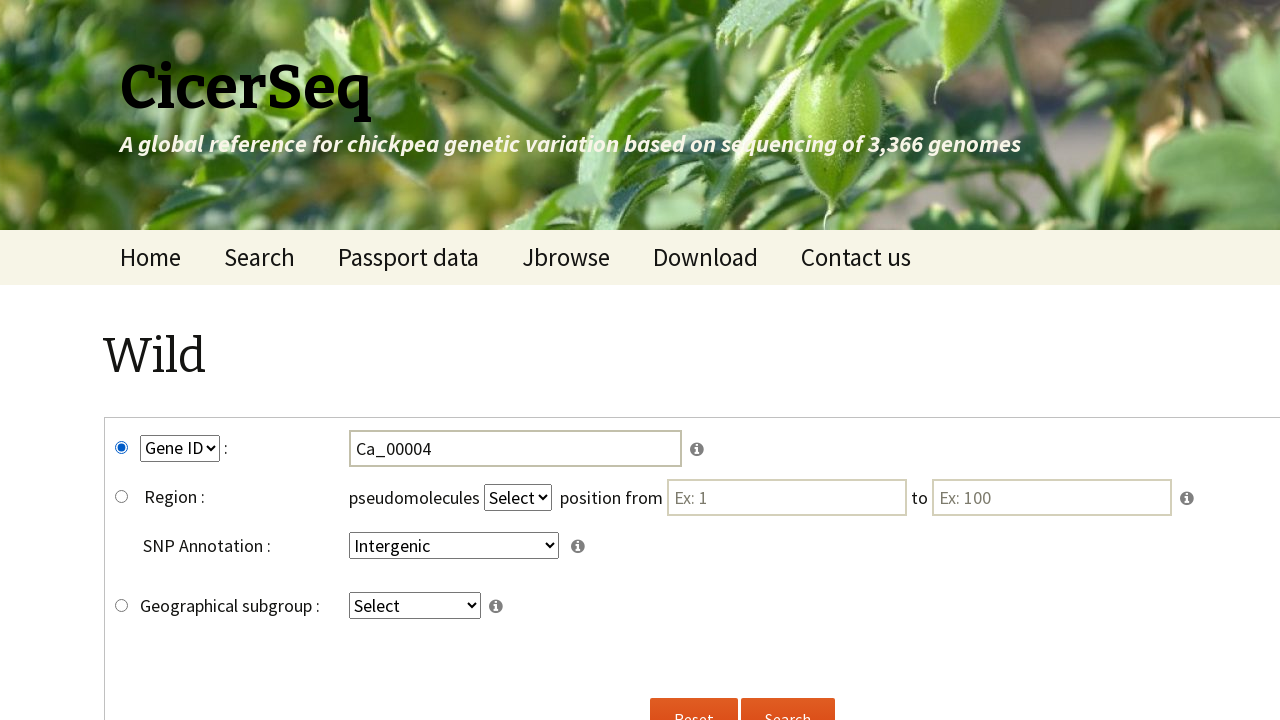

Clicked submit button to search for wild chickpea SNP data at (788, 698) on input[name='submitw']
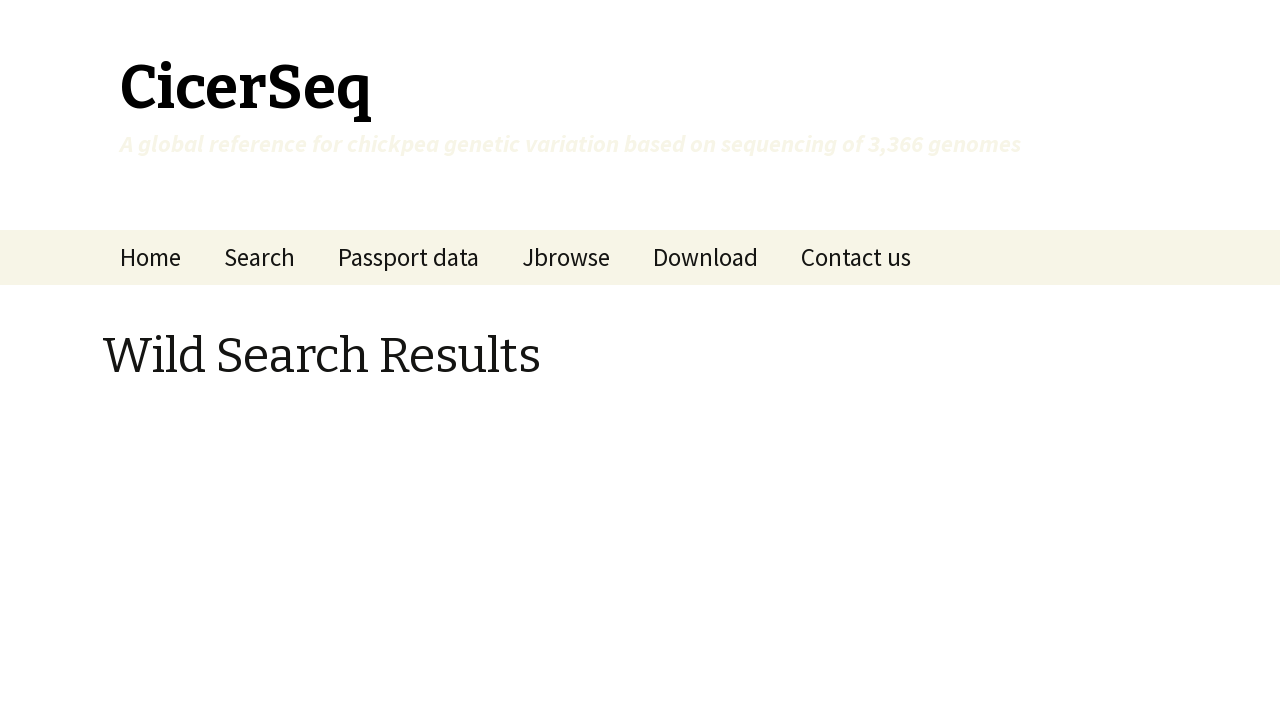

Waited for search results to load
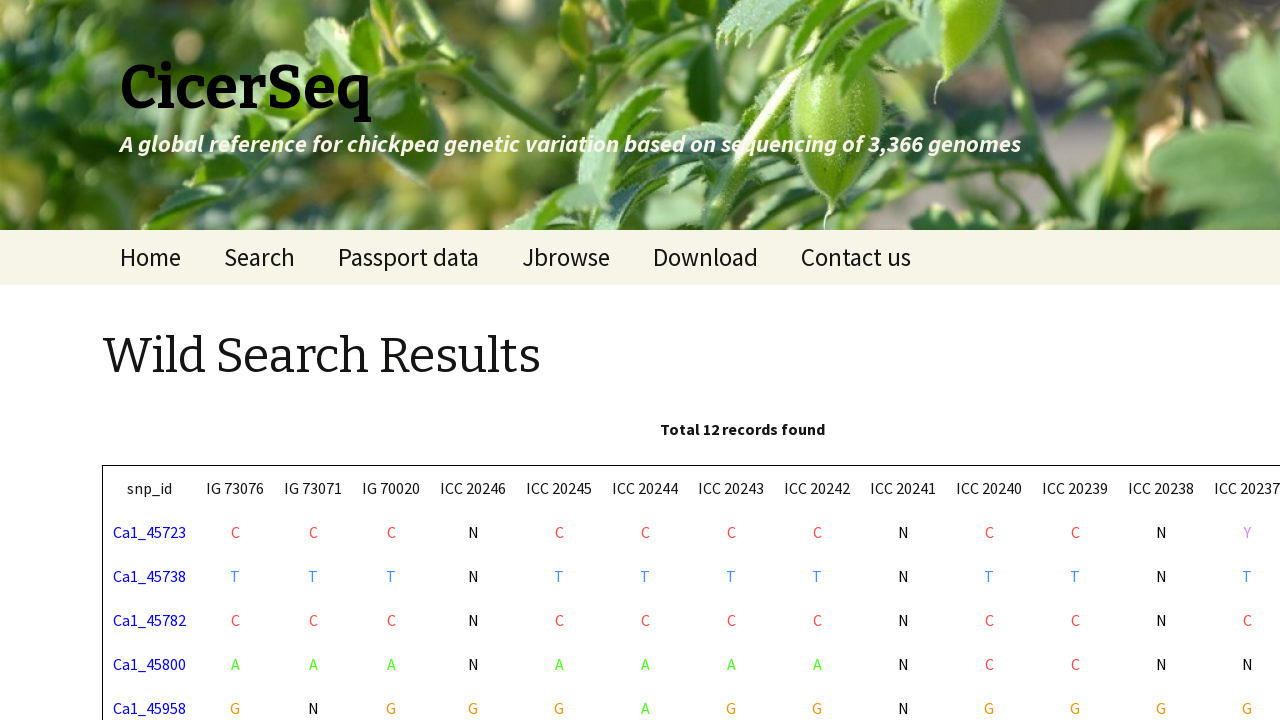

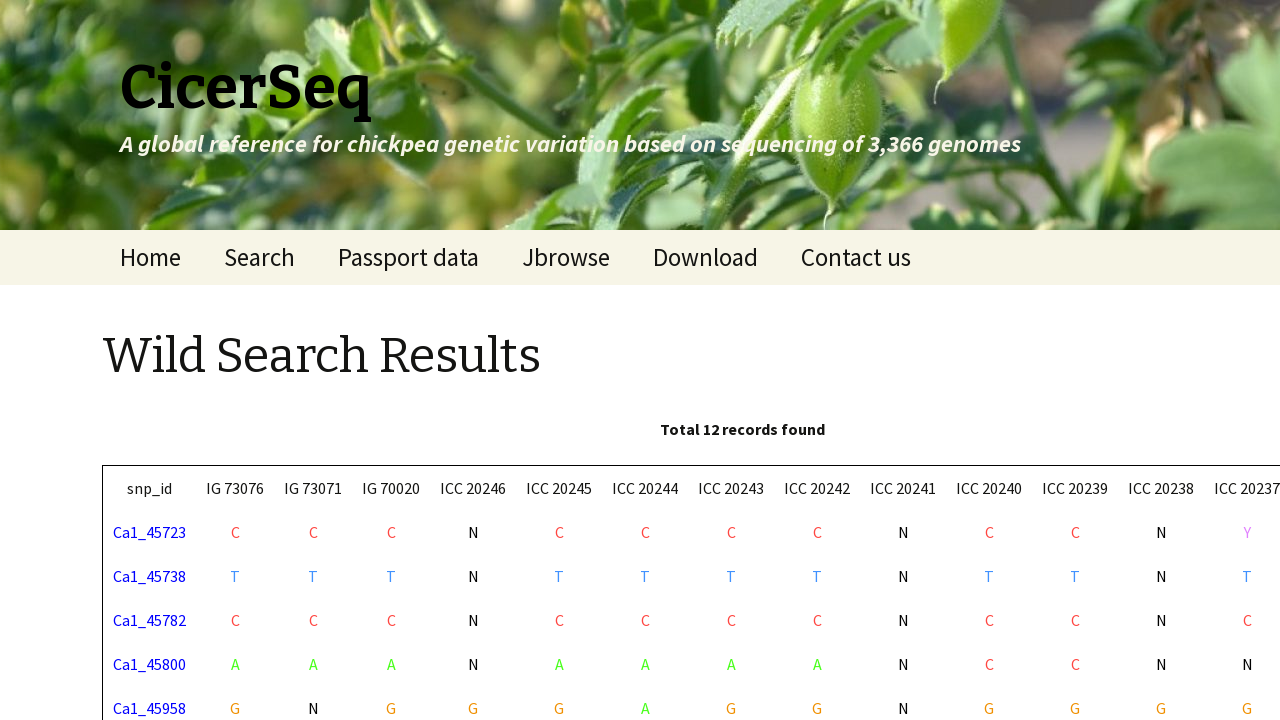